Tests clicking dynamically appearing buttons in sequence

Starting URL: https://testpages.eviltester.com/styled/dynamic-buttons-simple.html

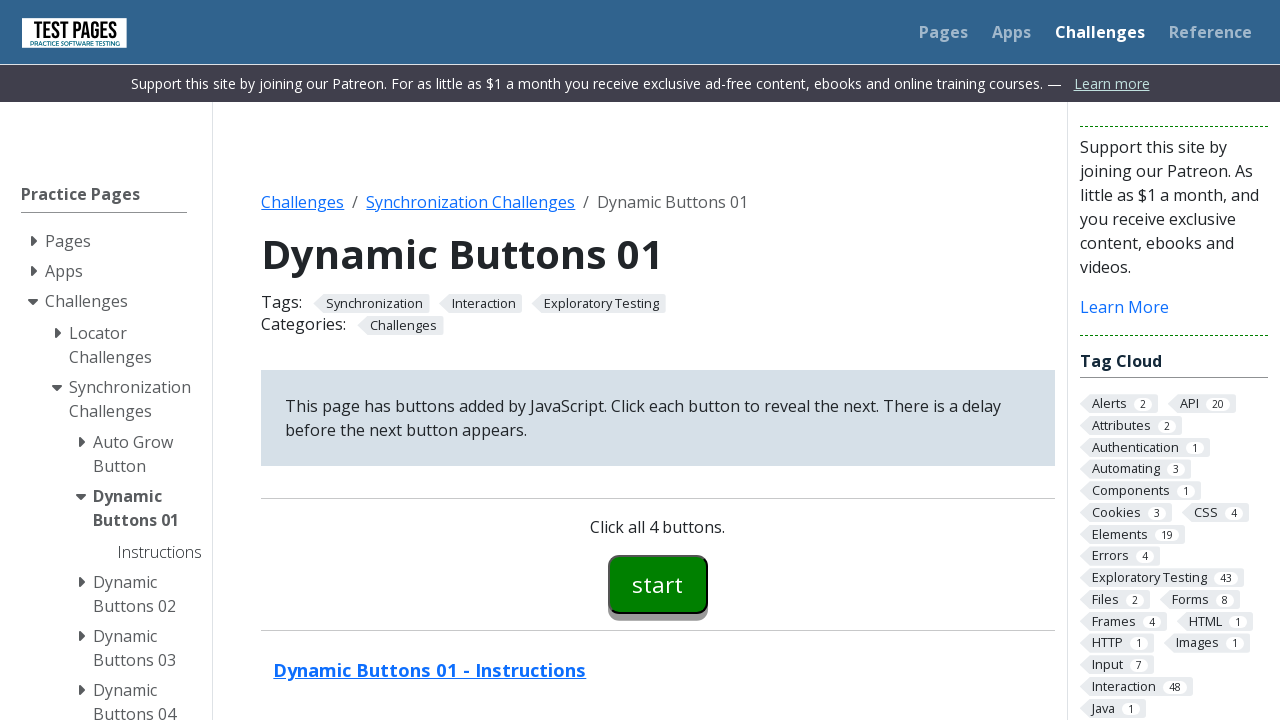

Navigated to dynamic buttons test page
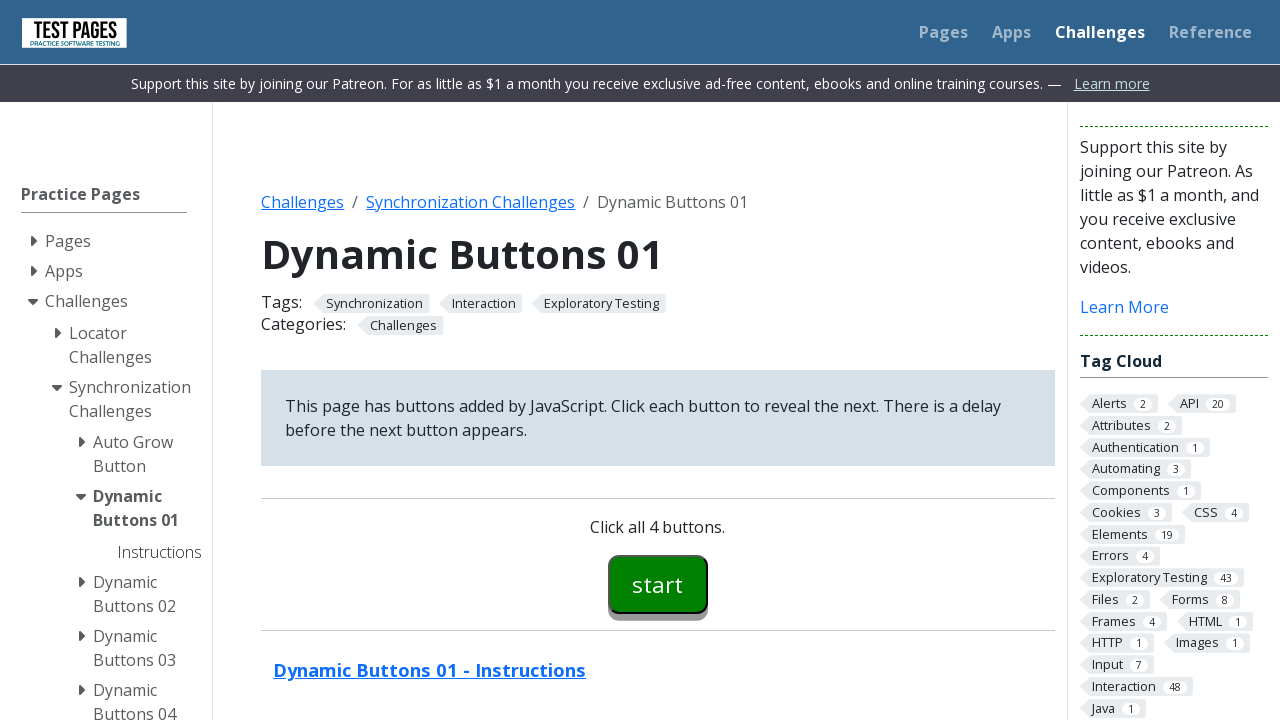

Clicked first button (#button00) at (658, 584) on #button00
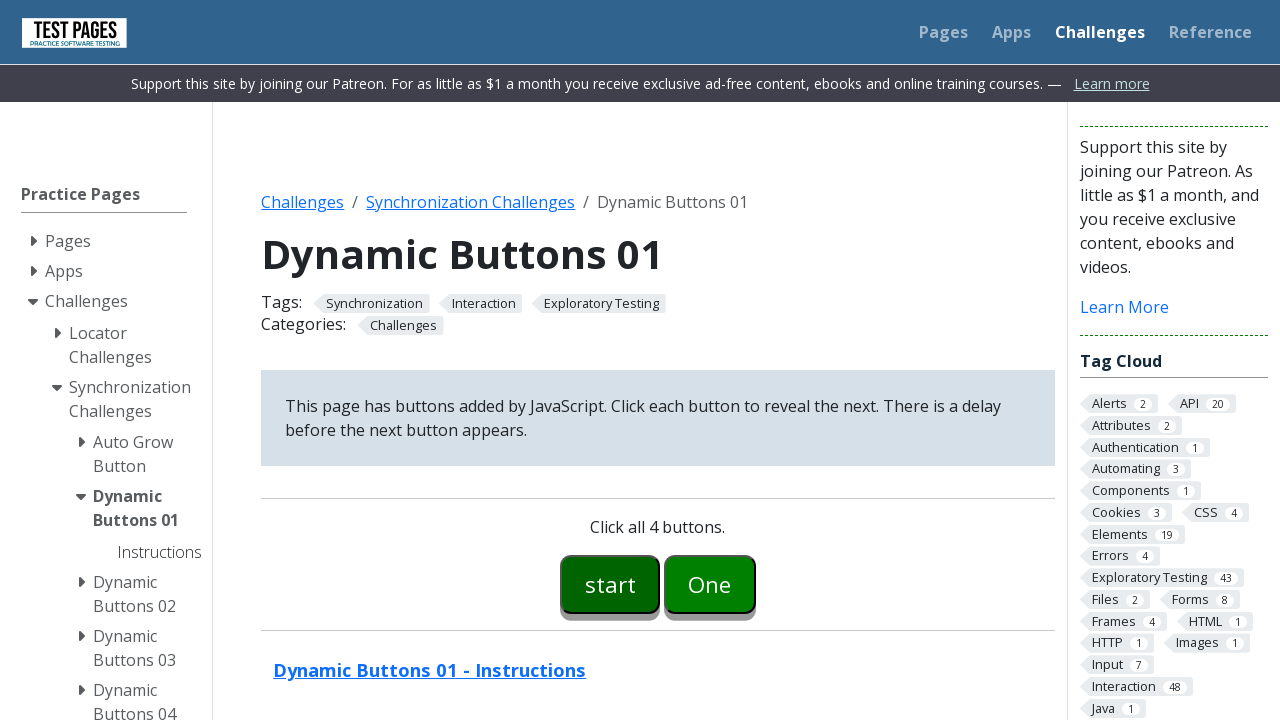

Clicked second button (#button01) at (710, 584) on #button01
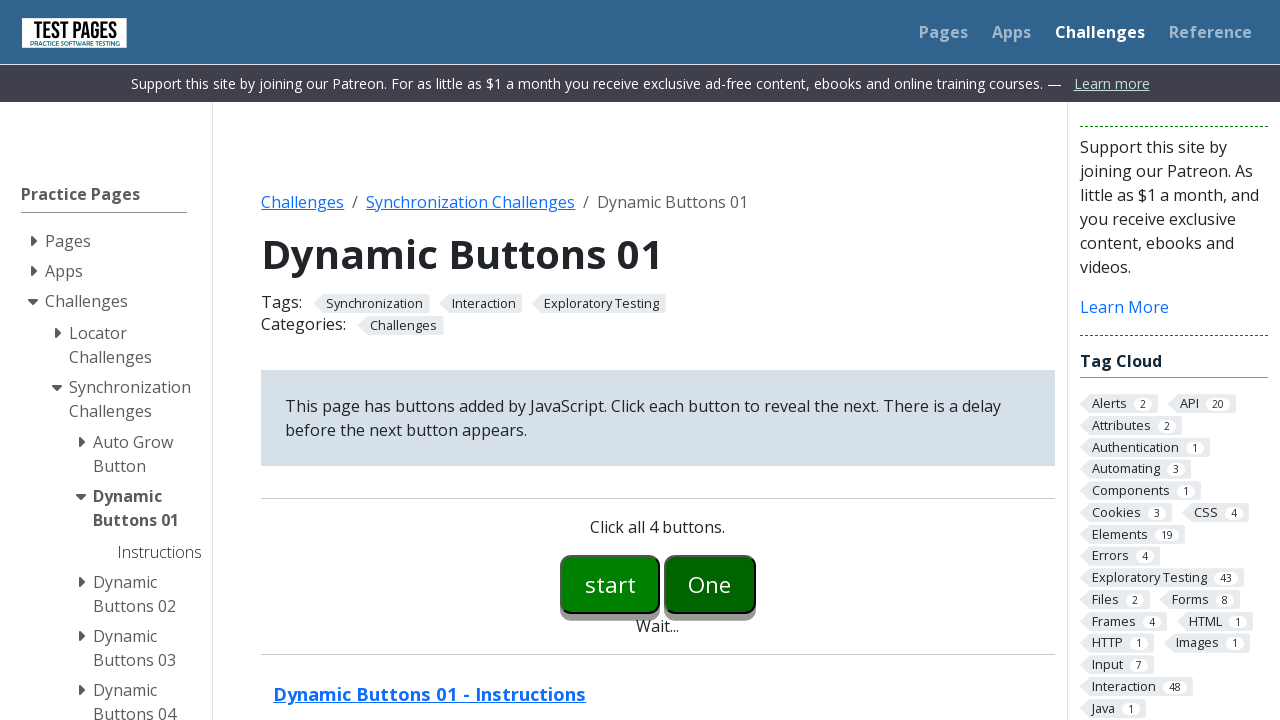

Third button (#button02) became available
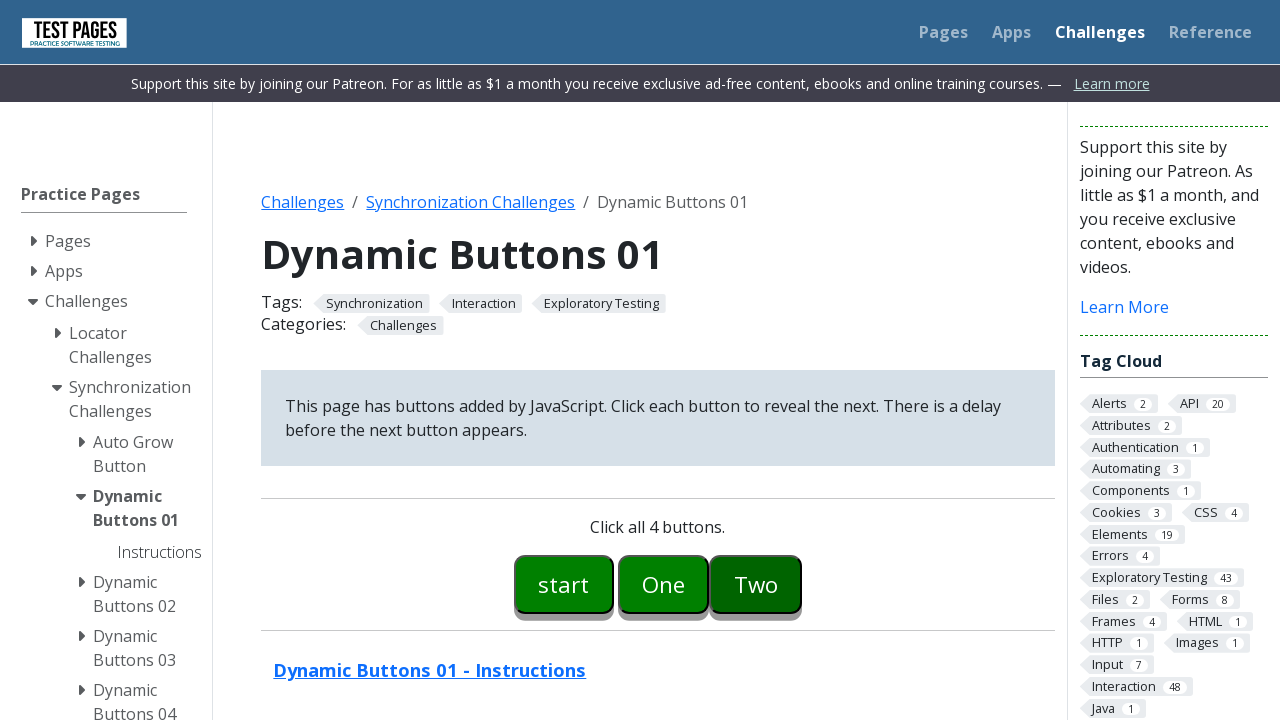

Clicked third button (#button02) at (756, 584) on #button02
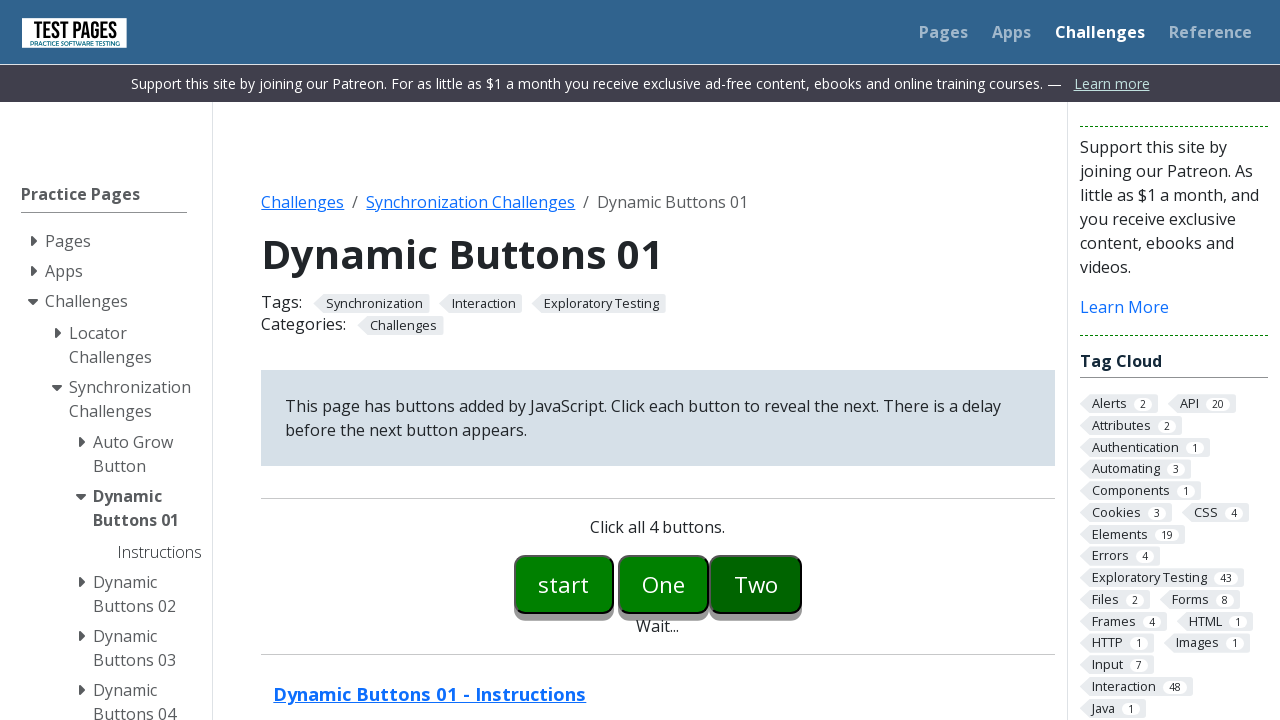

Fourth button (#button03) became available
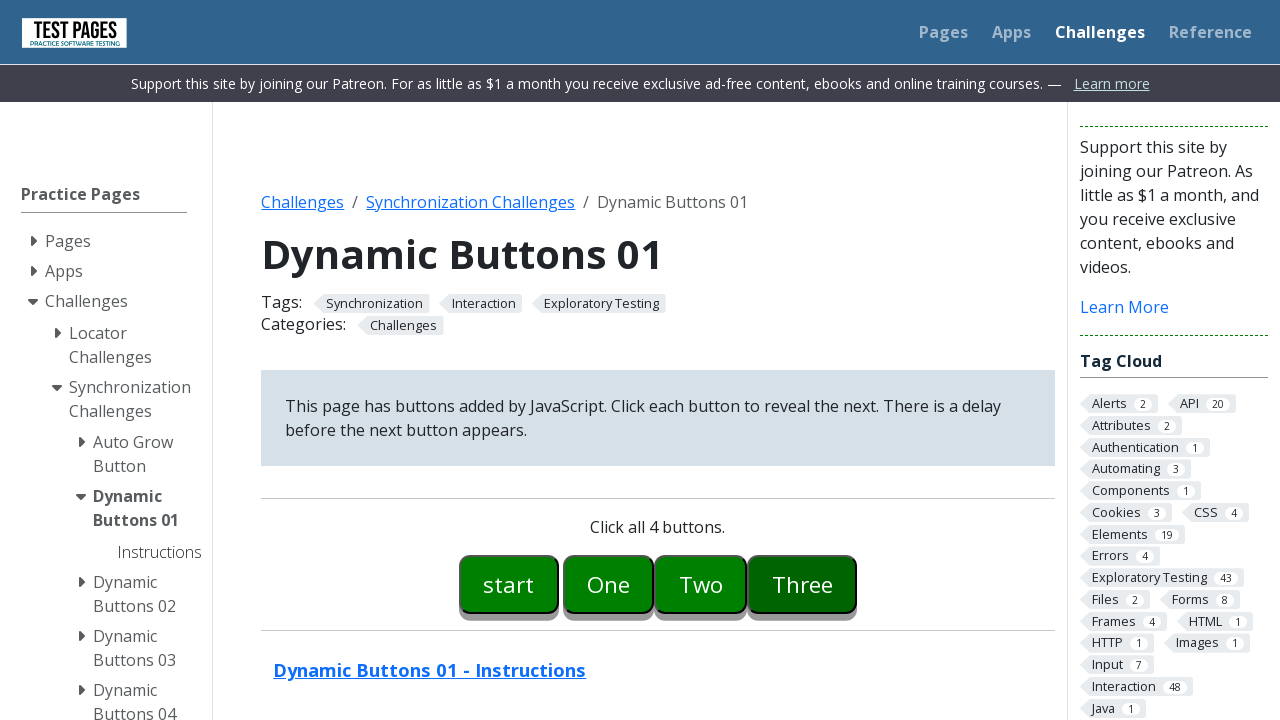

Clicked fourth button (#button03) at (802, 584) on #button03
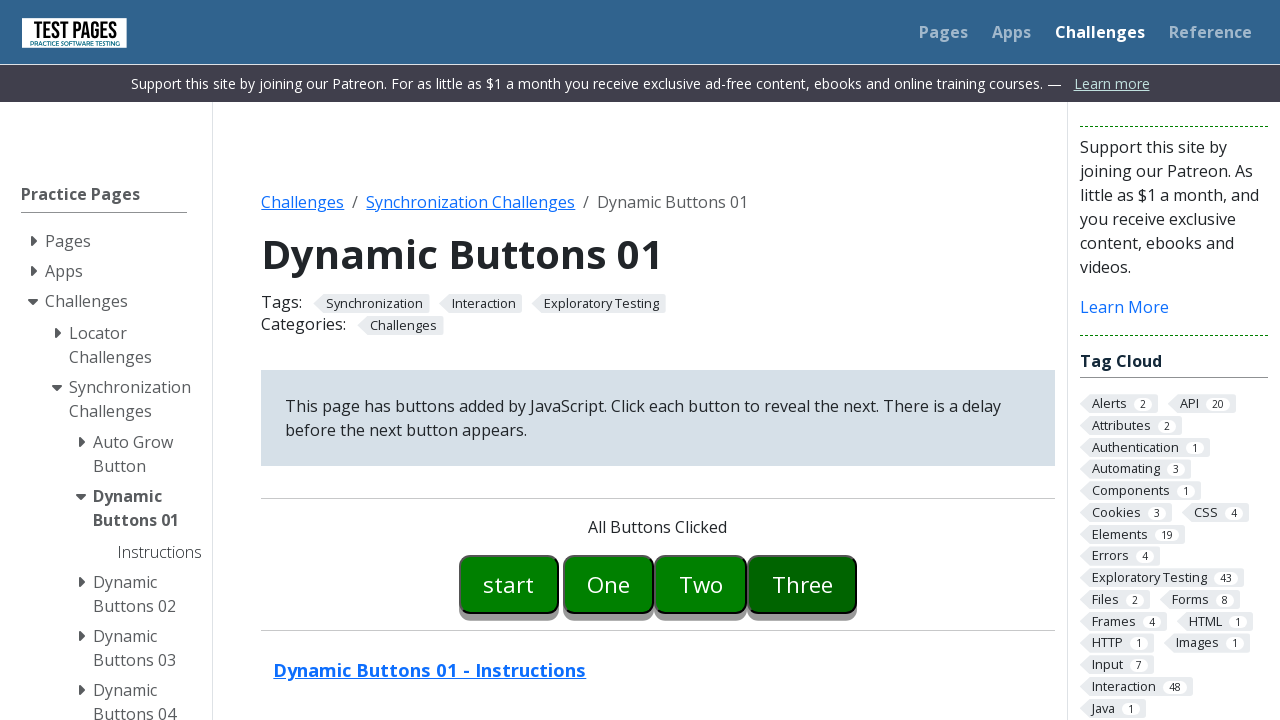

All buttons clicked message appeared
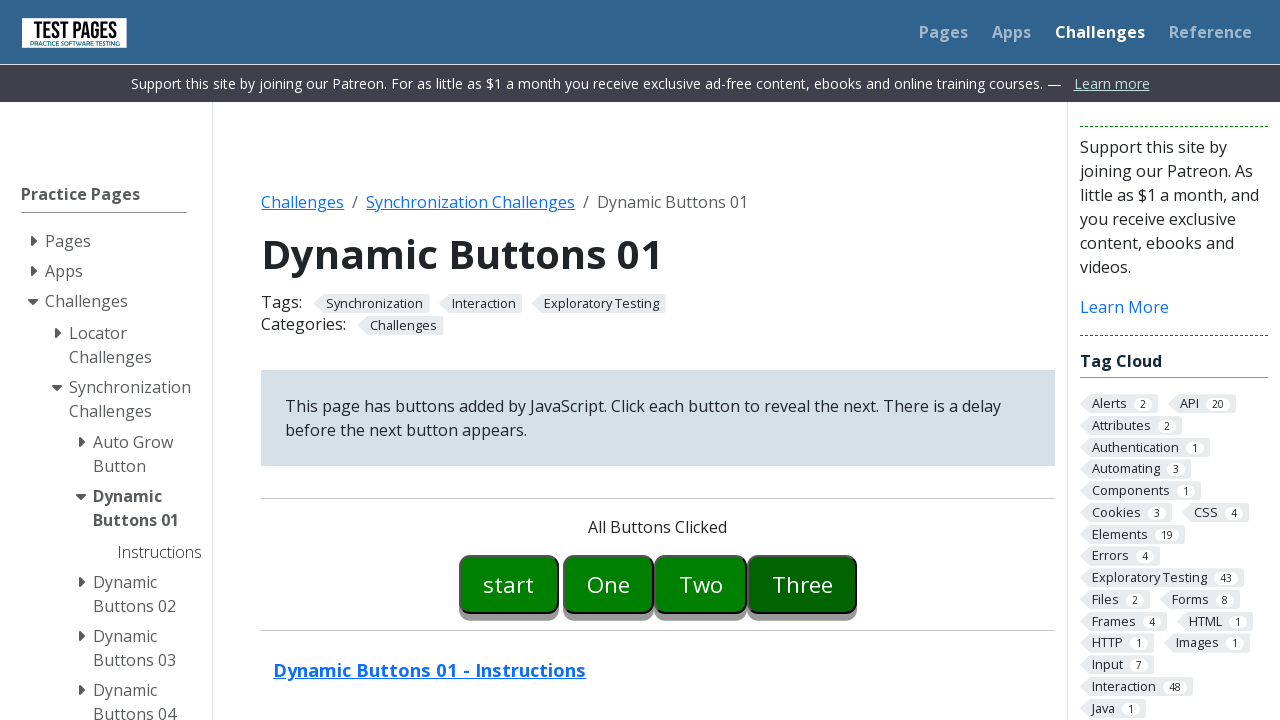

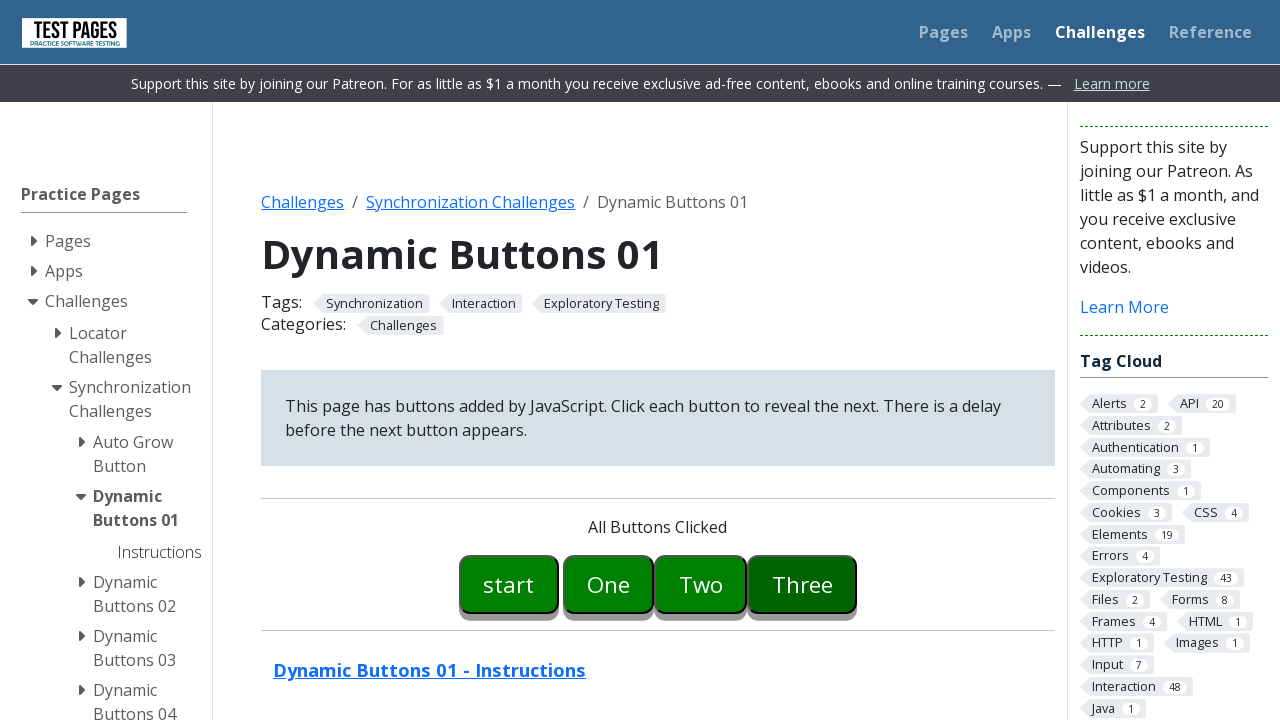